Tests sorting using semantic class attributes on table 2, sorting the "dues" column in ascending order

Starting URL: http://the-internet.herokuapp.com/tables

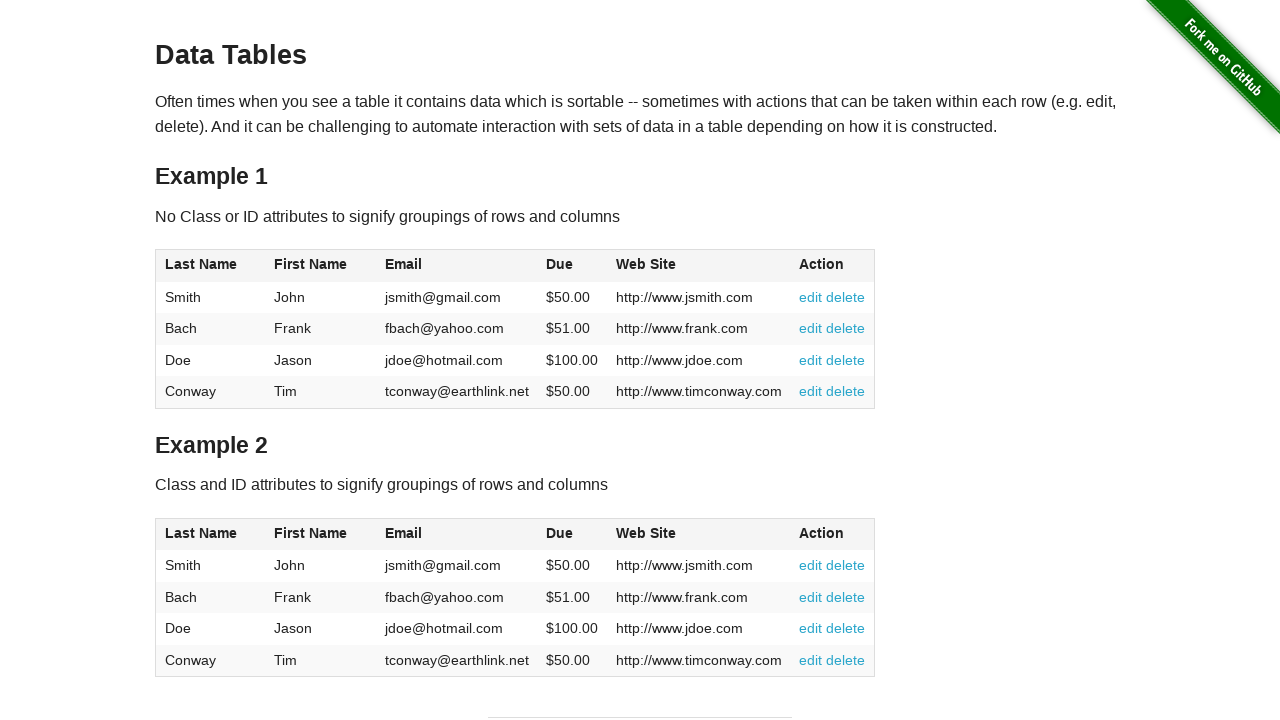

Clicked dues column header in table 2 to sort at (560, 533) on #table2 thead .dues
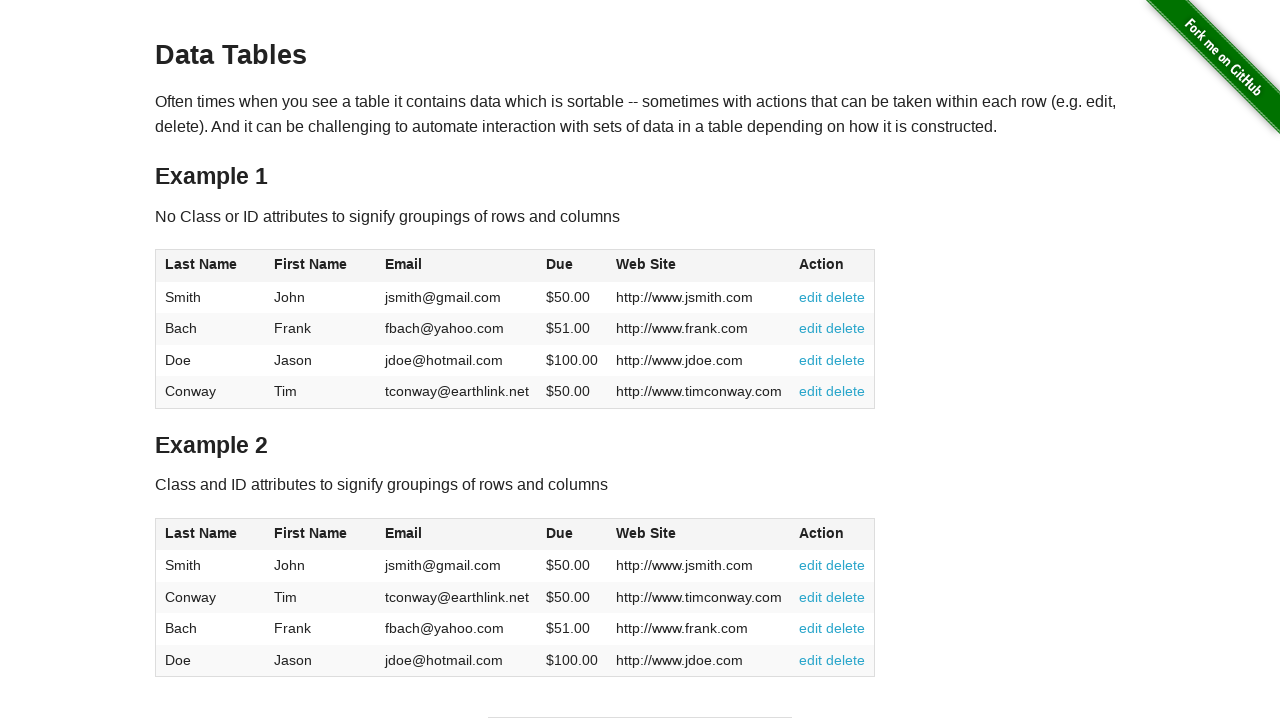

Dues column values loaded in table 2 body
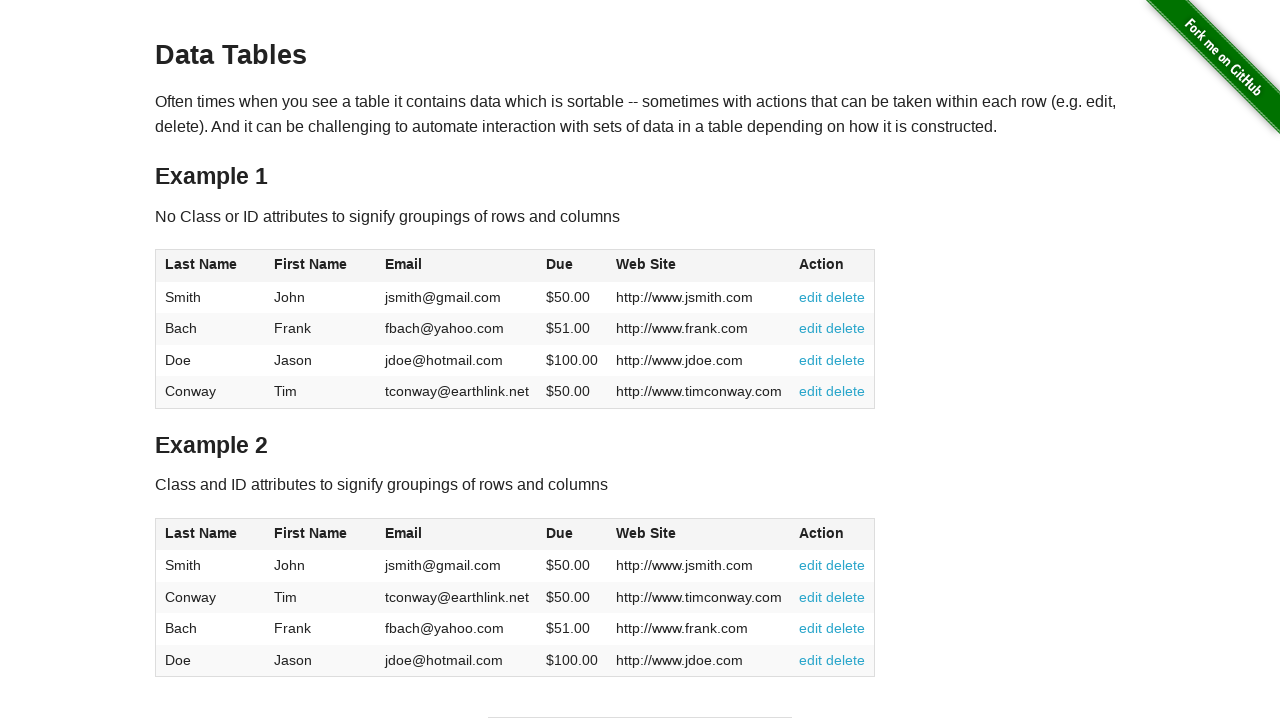

Retrieved all dues values from table 2
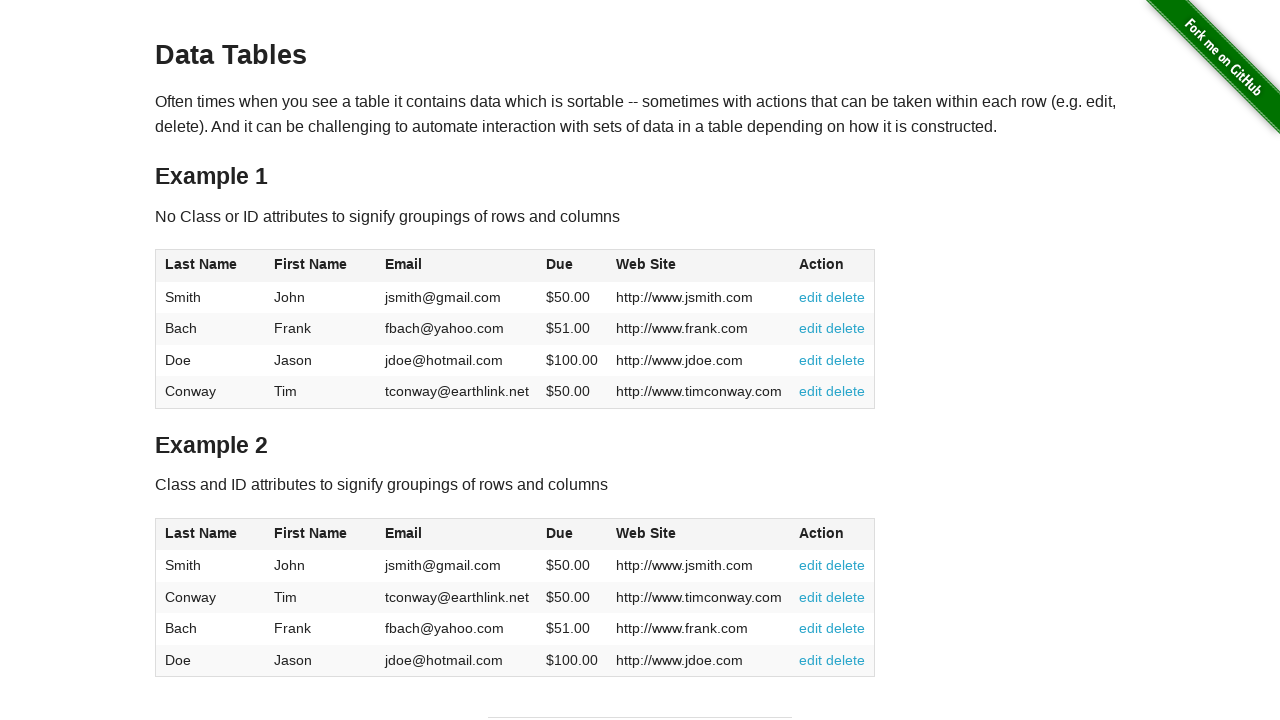

Verified dues column is sorted in ascending order
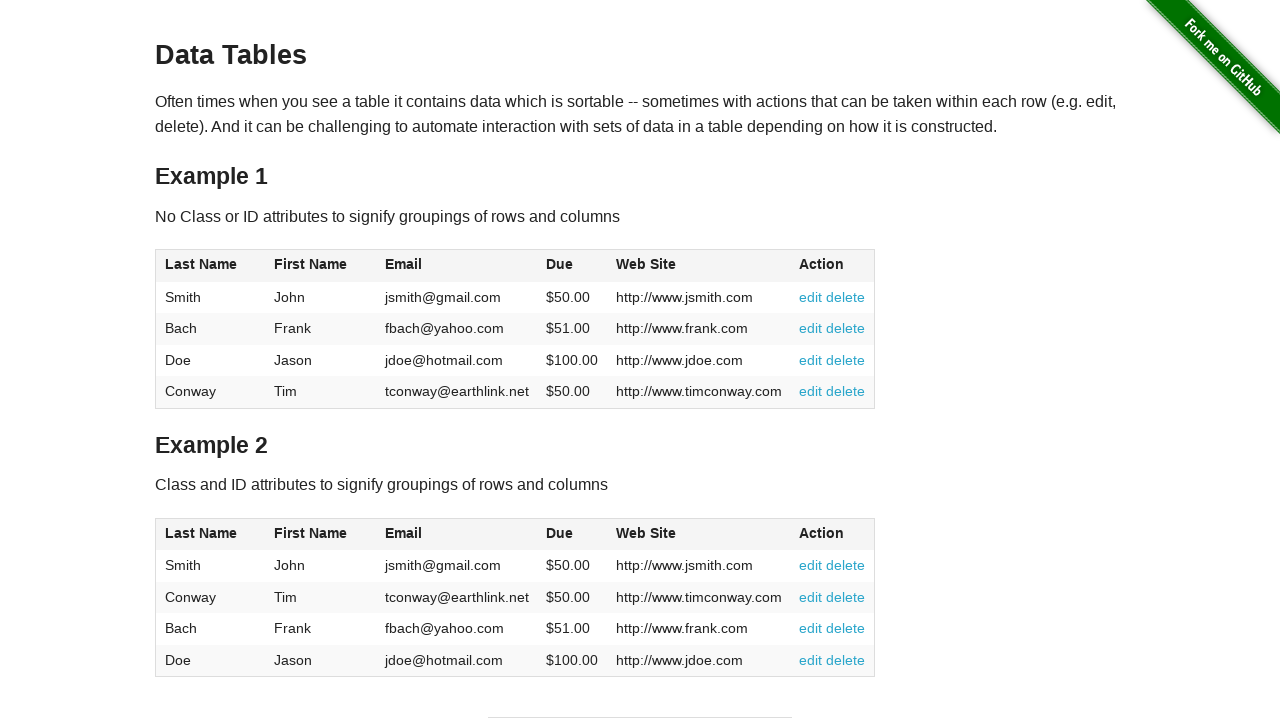

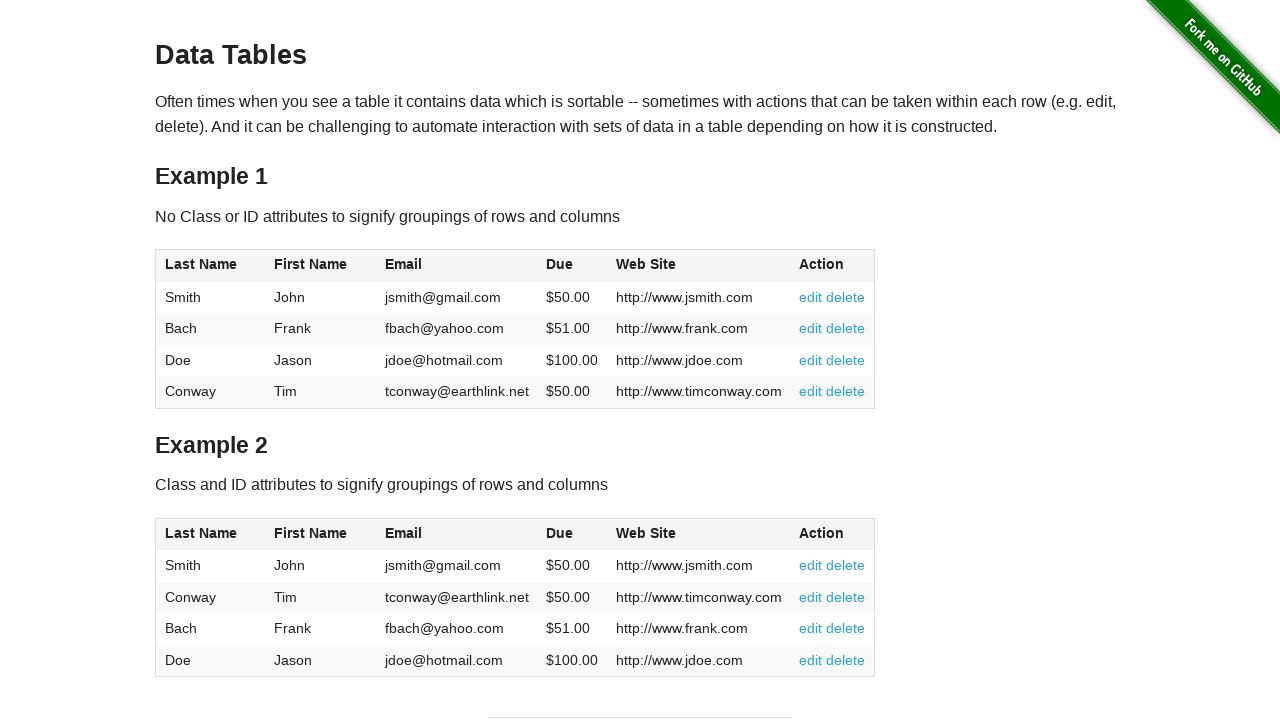